Tests dropdown selection functionality by selecting year, month, day, and state values from various dropdown menus on a test page

Starting URL: https://testcenter.techproeducation.com/index.php?page=dropdown

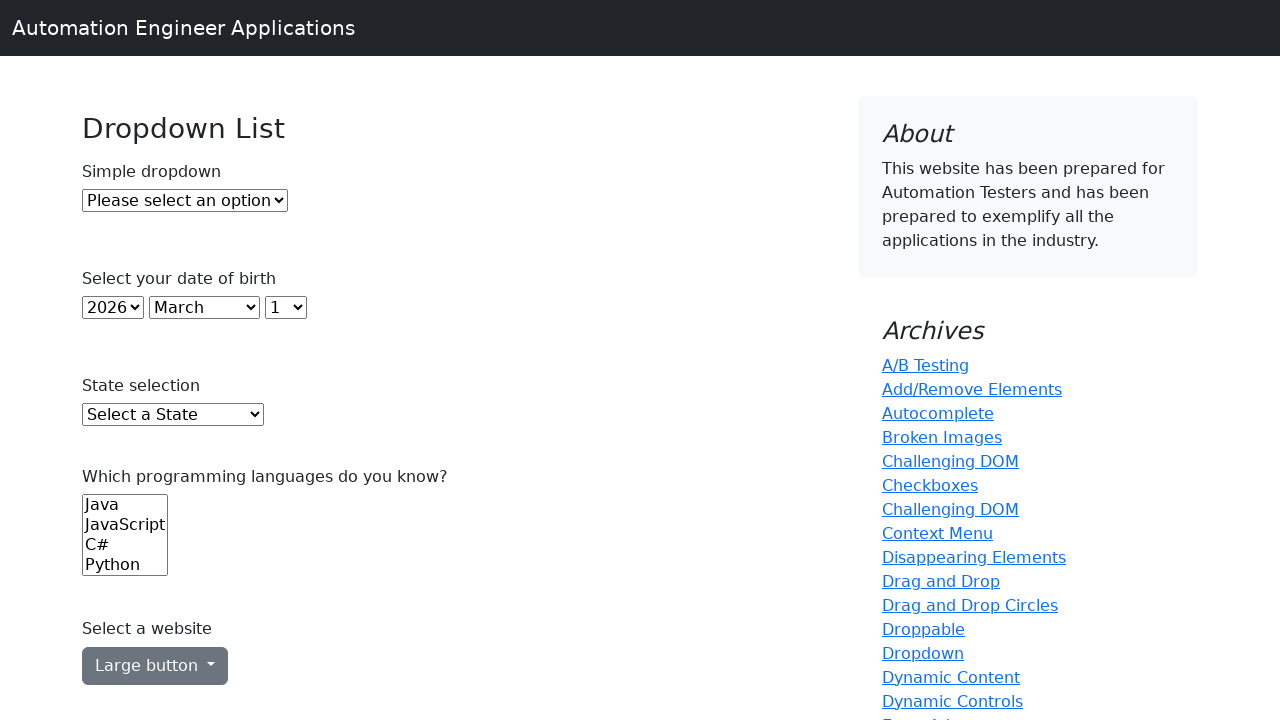

Navigated to dropdown test page
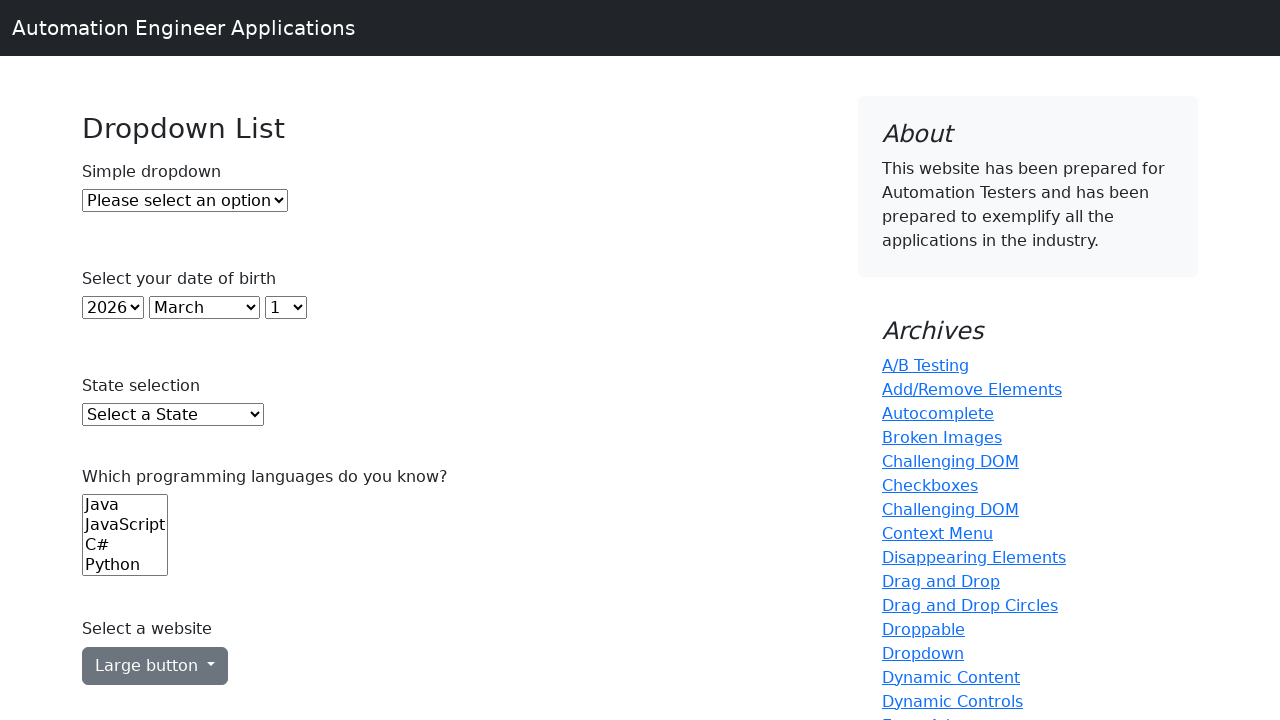

Selected year 2005 from year dropdown on select#year
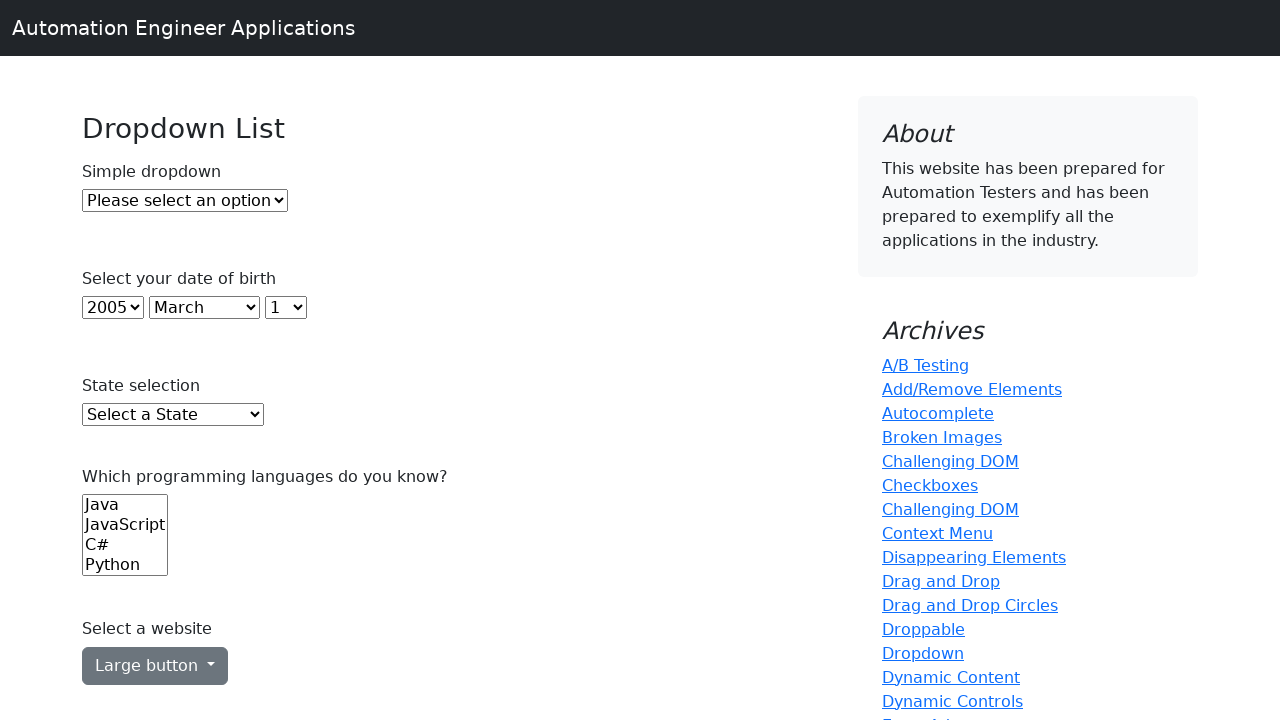

Selected November from month dropdown on select#month
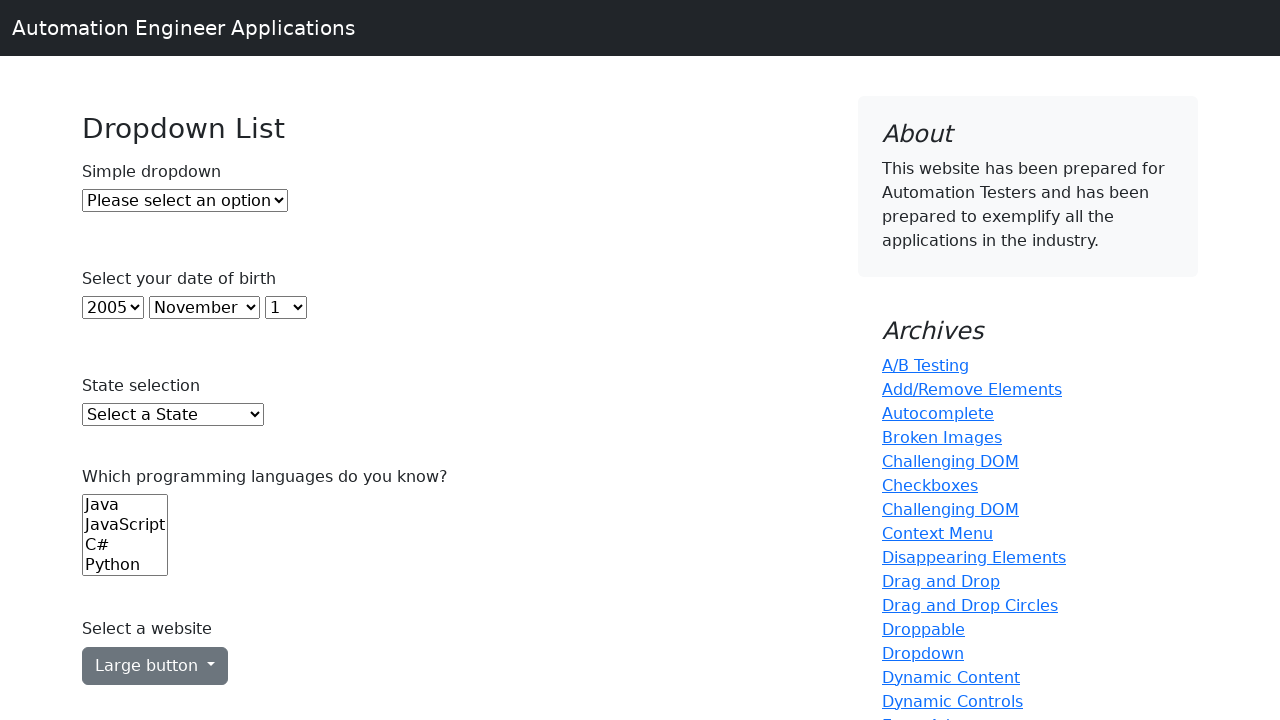

Selected day 10 from day dropdown on select#day
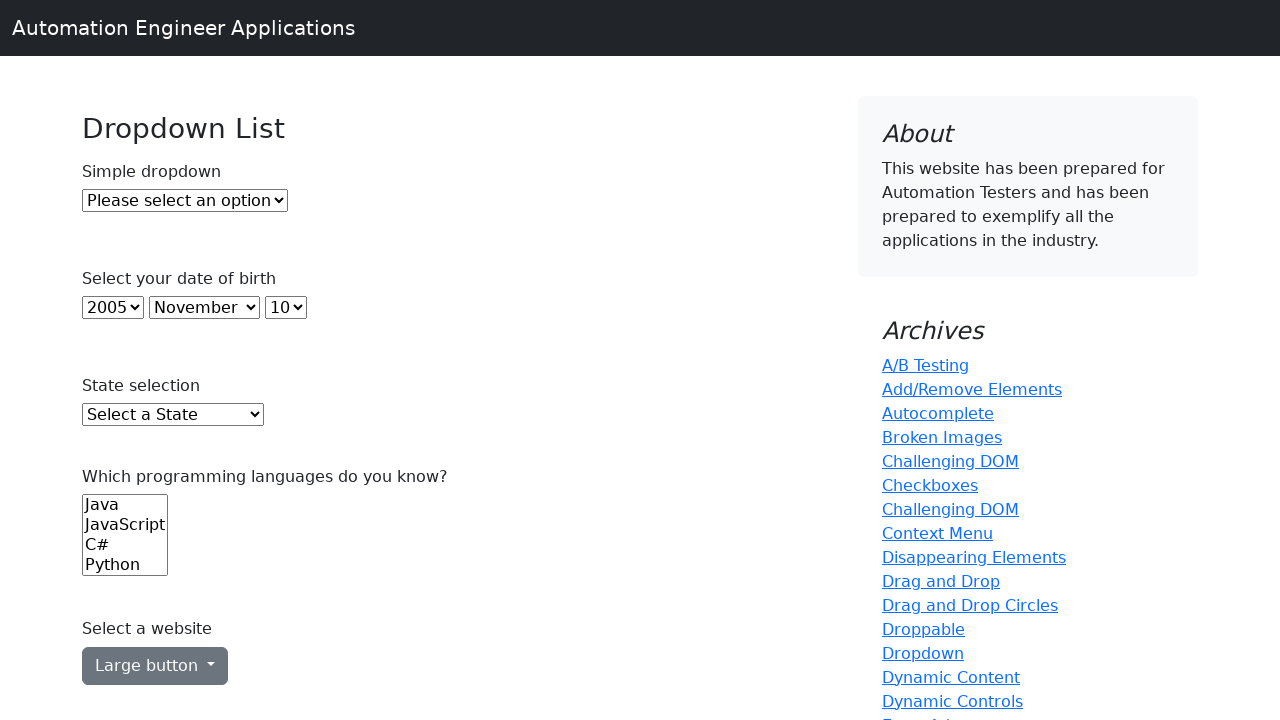

Selected Texas from state dropdown on select#state
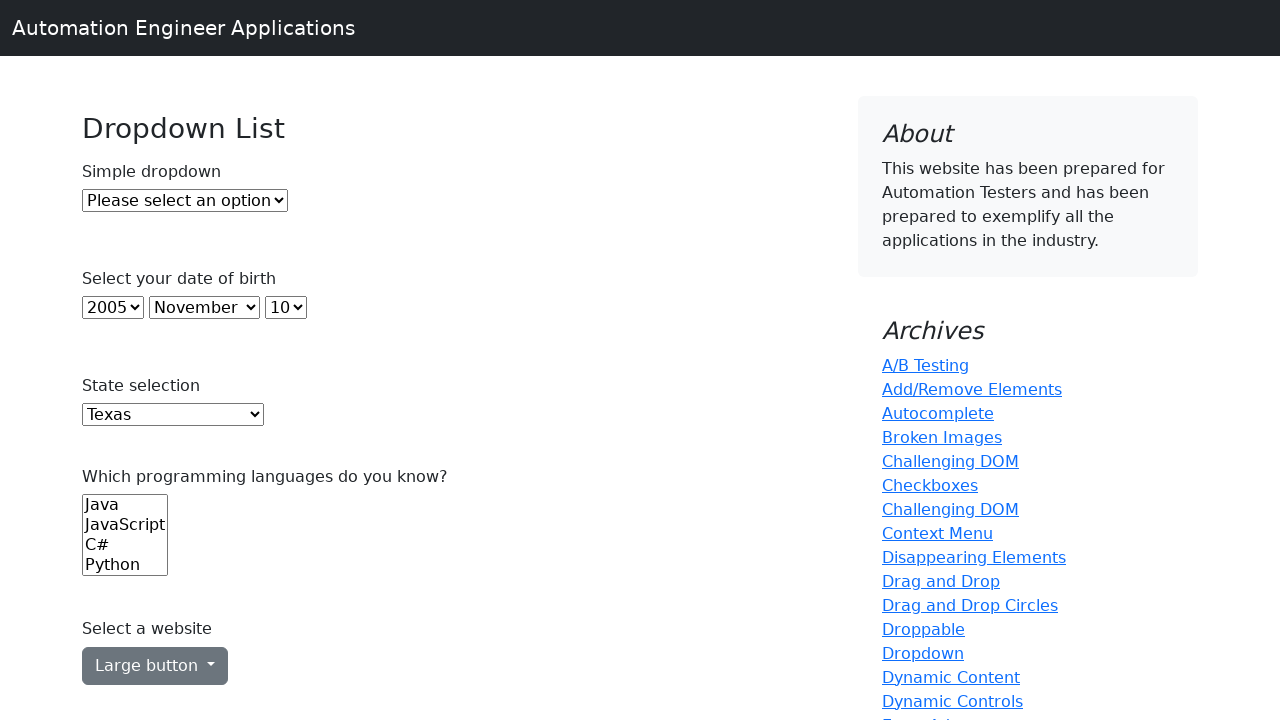

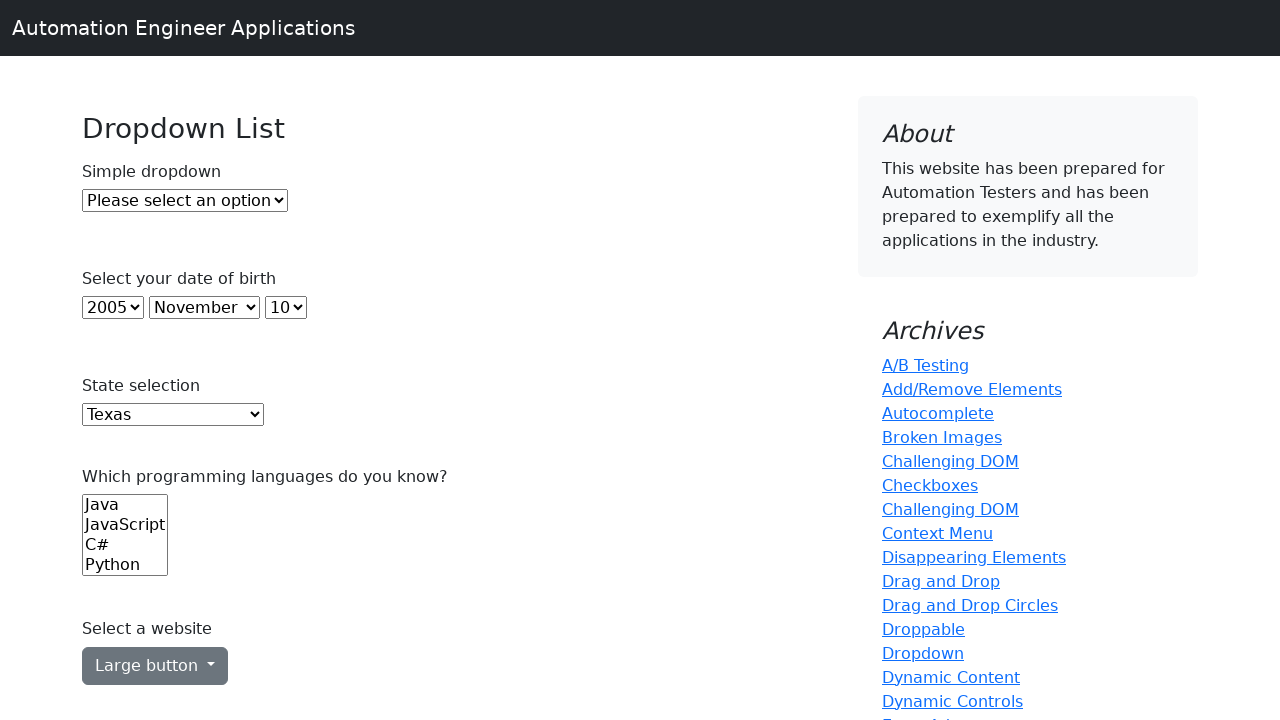